Tests calendar date picker functionality by selecting a specific date (year, month, day) and verifying the selection is correct

Starting URL: https://rahulshettyacademy.com/seleniumPractise/#/offers

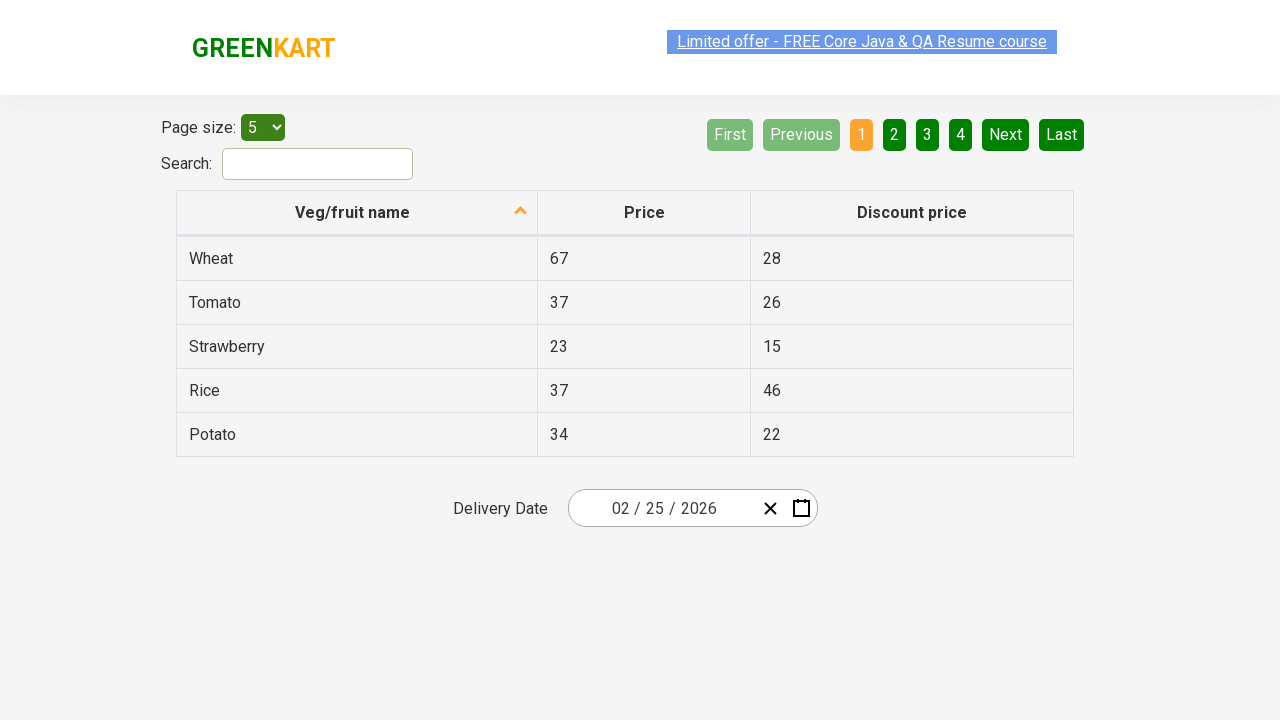

Clicked calendar picker to open date selection interface at (662, 508) on .react-date-picker__inputGroup
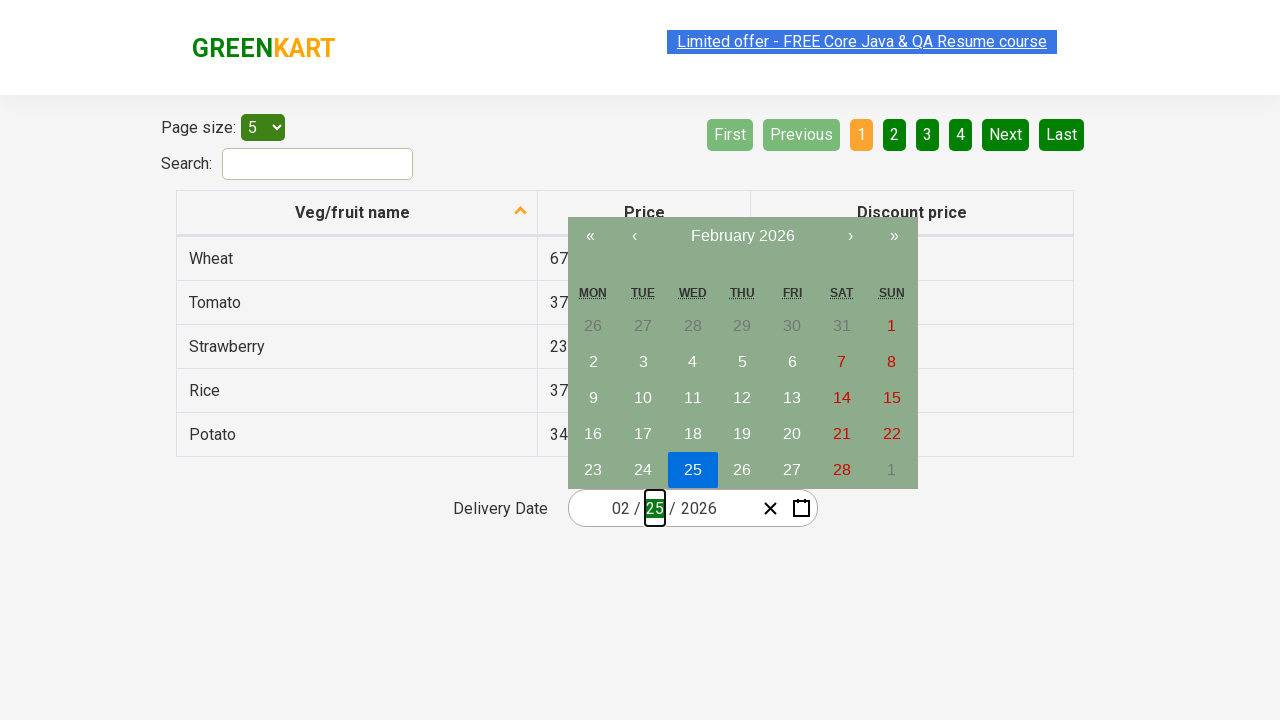

Clicked navigation label to navigate to year view at (742, 236) on .react-calendar__navigation__label
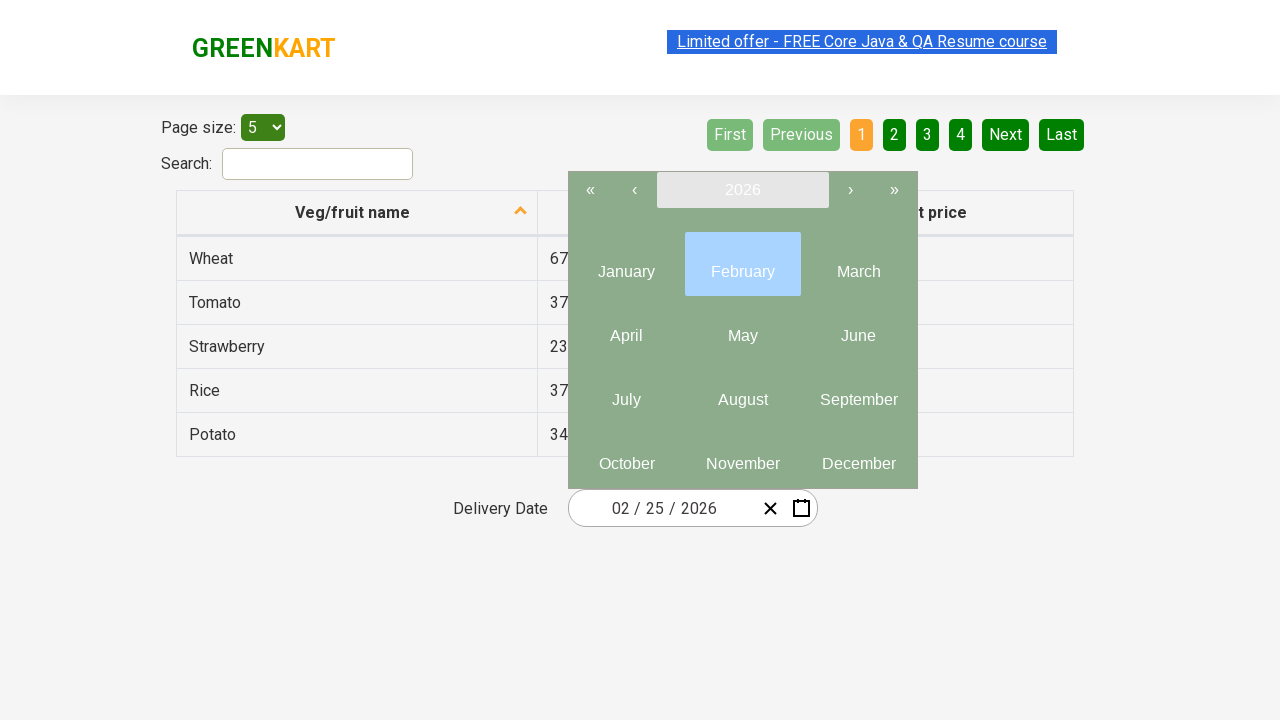

Clicked navigation label again to reach year selection view at (742, 190) on .react-calendar__navigation__label
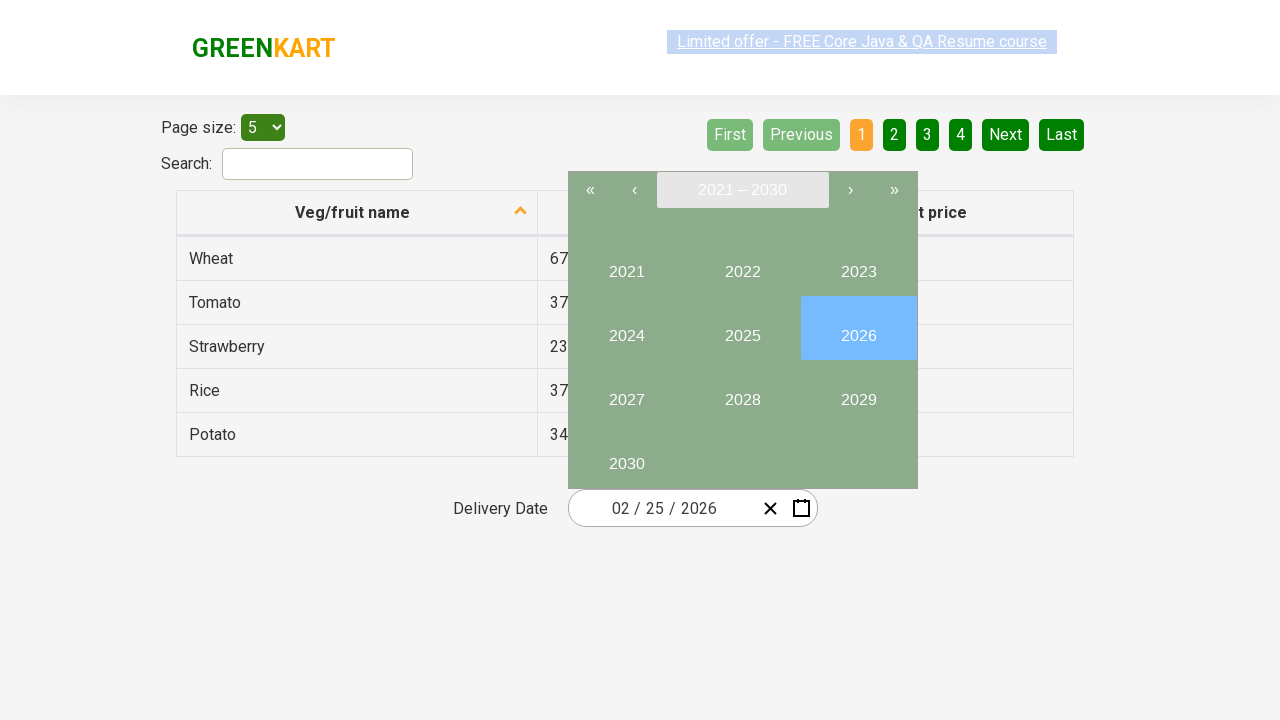

Selected year 2027 from year picker at (626, 392) on button:text('2027')
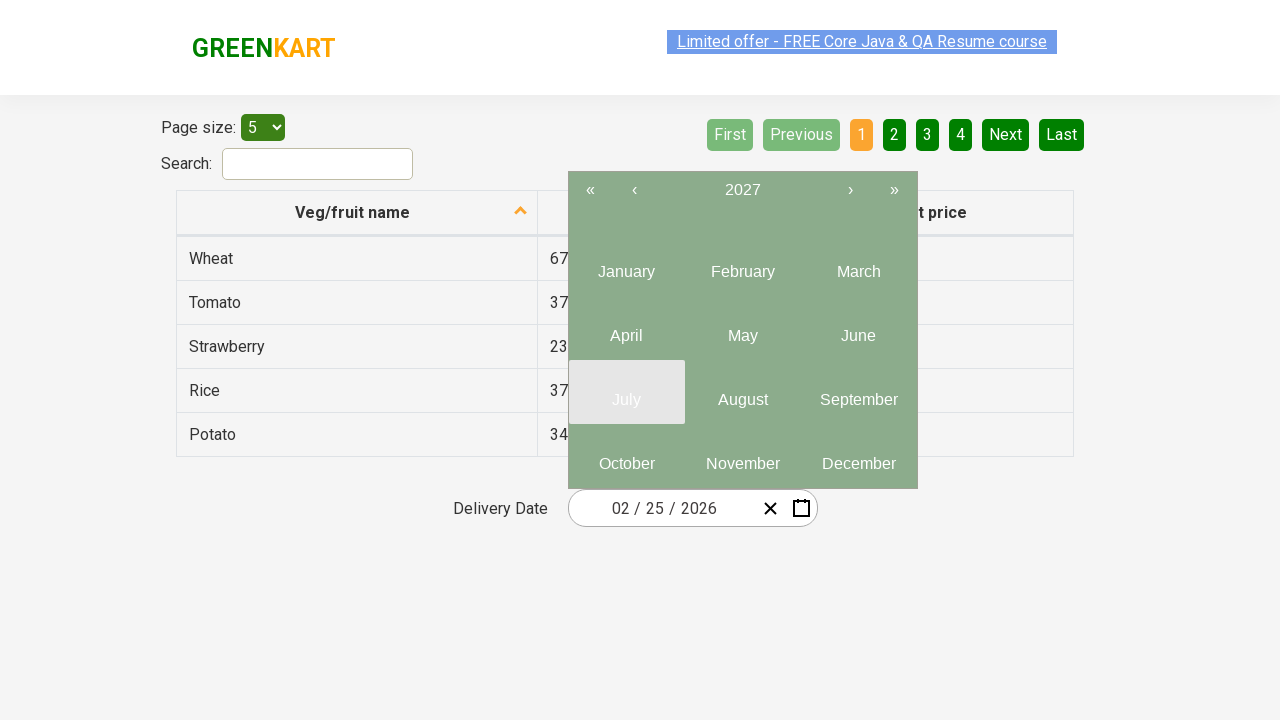

Selected month 11 (November) from month picker at (742, 456) on .react-calendar__year-view__months__month >> nth=10
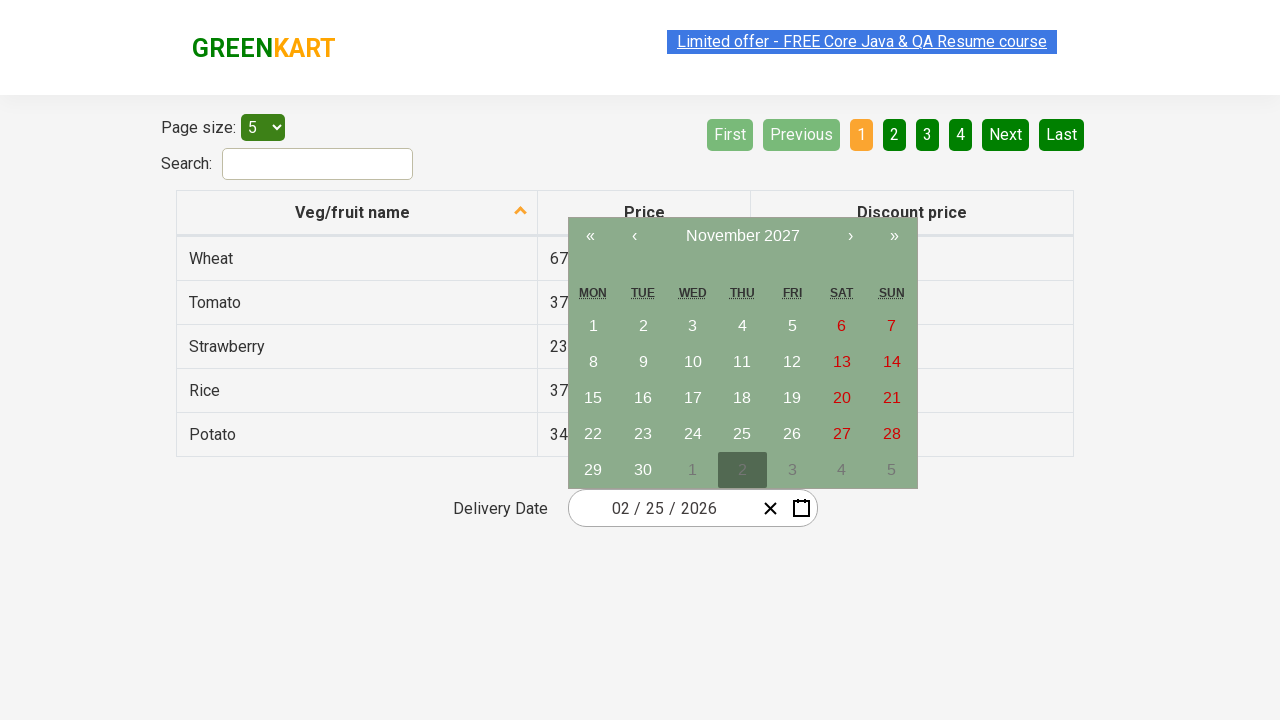

Selected day 28 from day picker at (892, 434) on abbr:text('28')
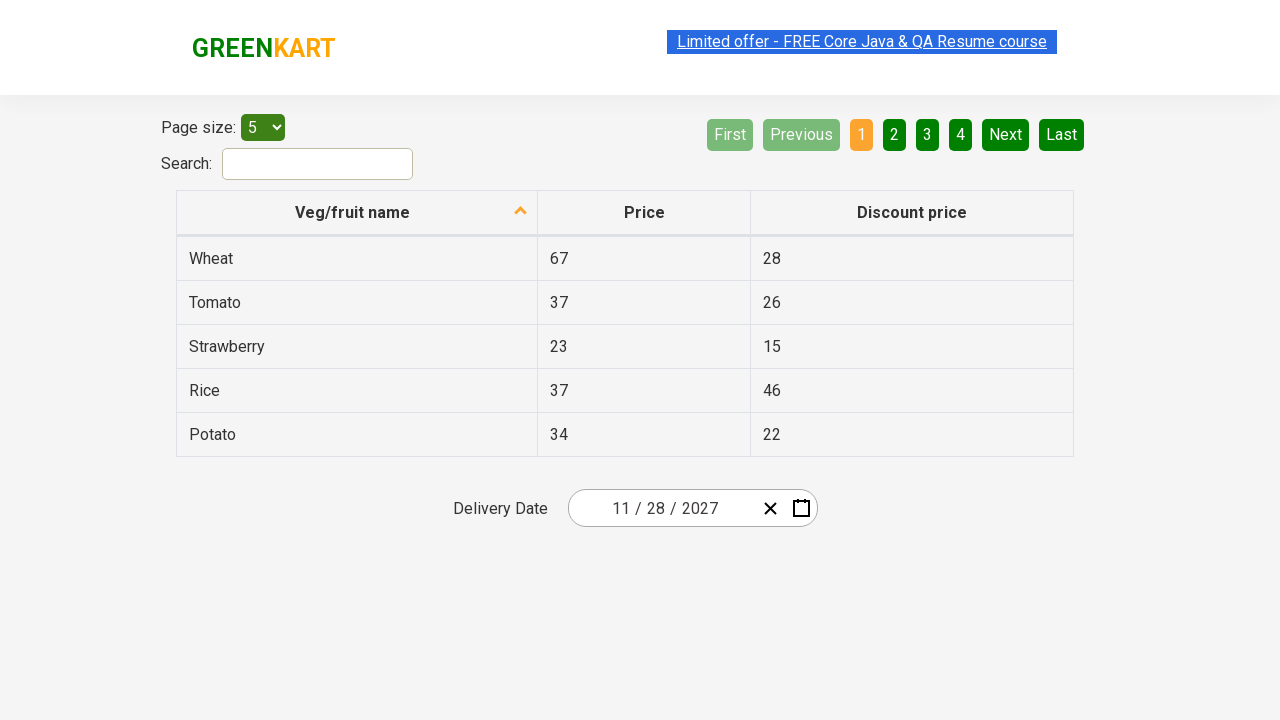

Verified date field 0: expected '11', got '11'
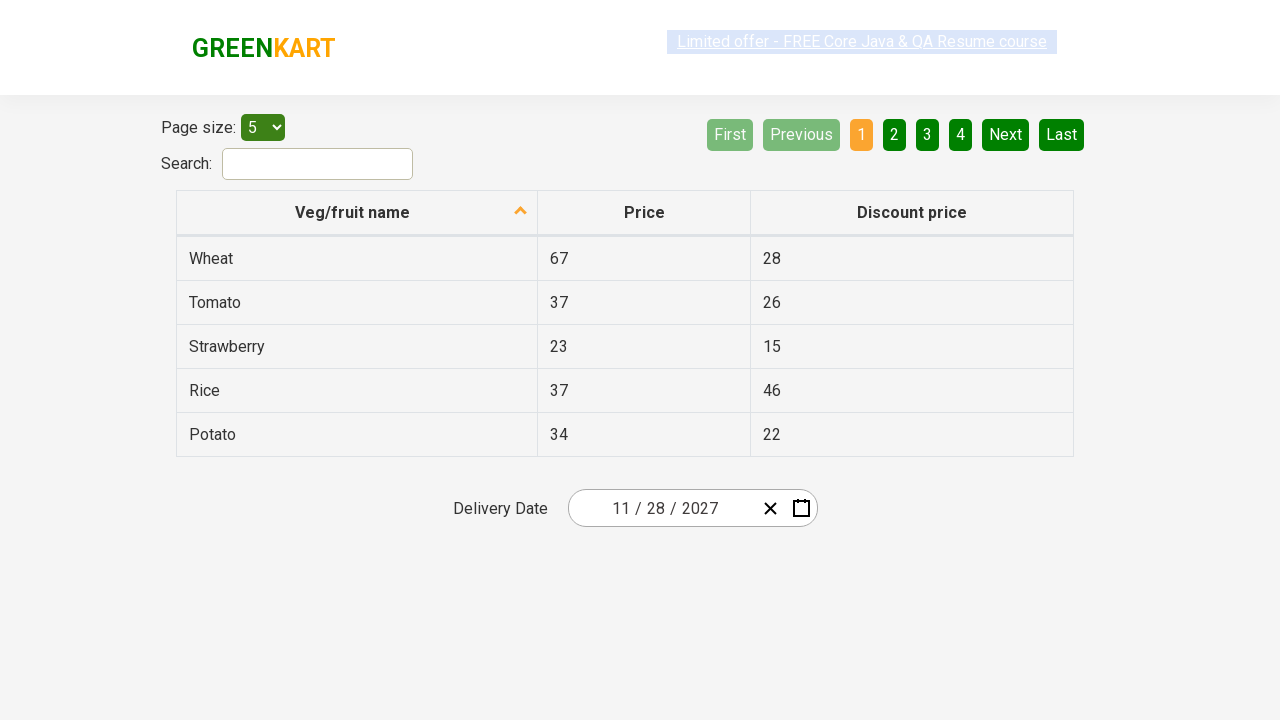

Verified date field 1: expected '28', got '28'
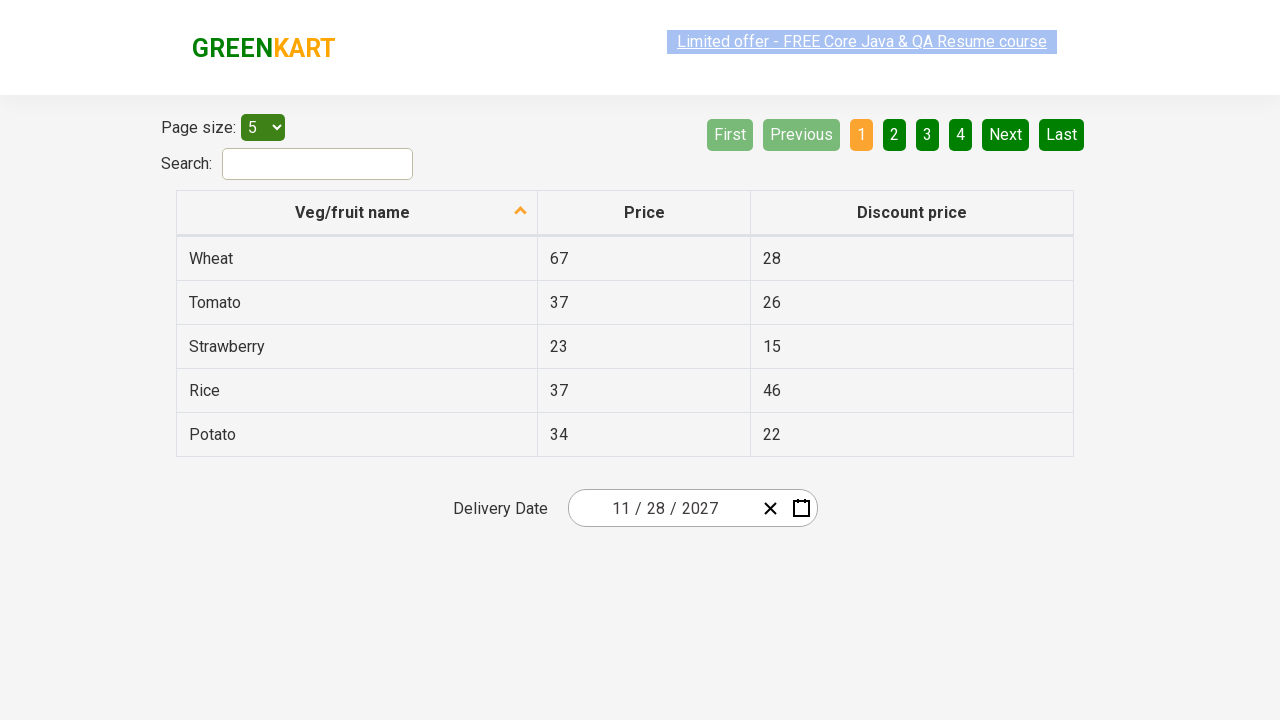

Verified date field 2: expected '2027', got '2027'
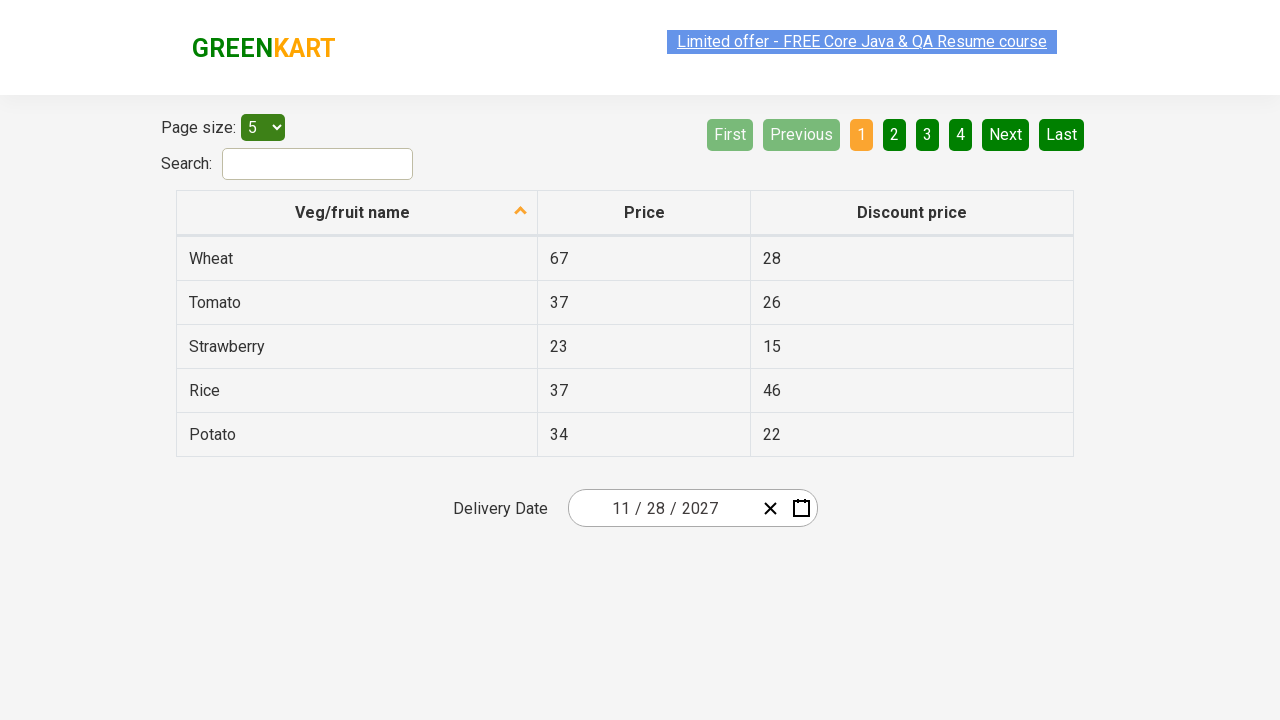

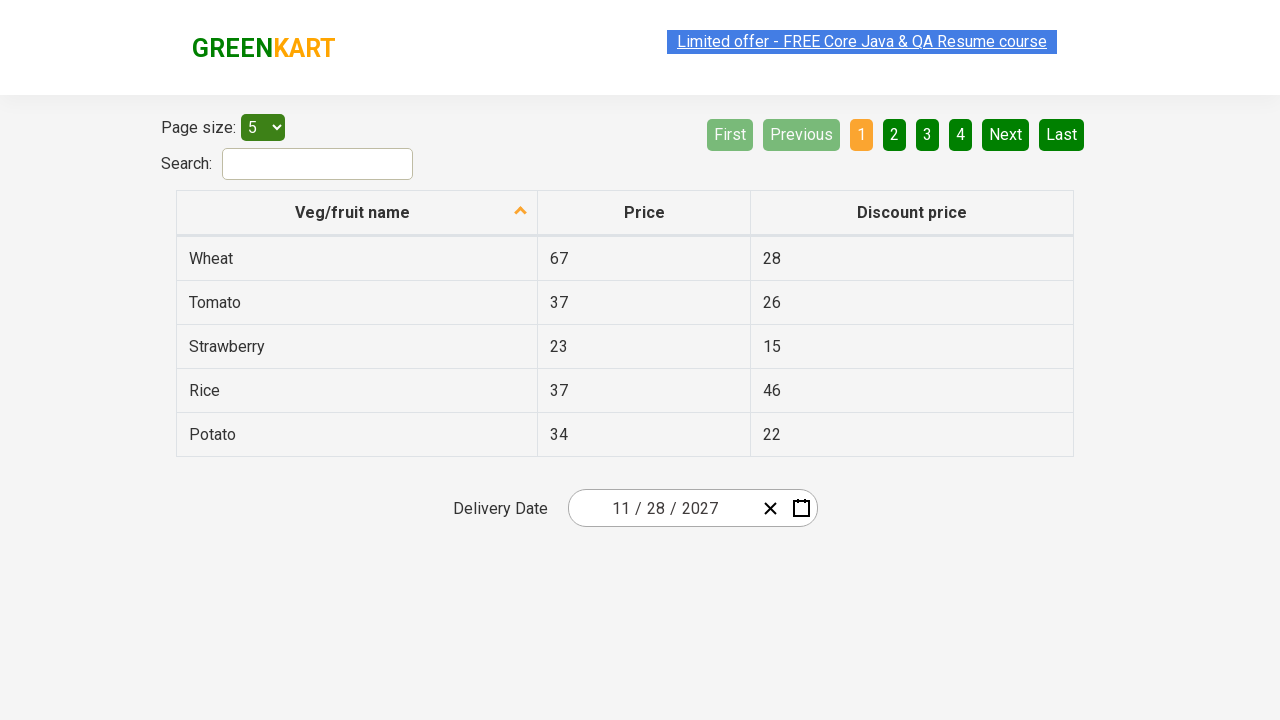